Tests the search functionality on testotomasyonu.com by searching for "phone" and verifying that products are found in the search results

Starting URL: https://www.testotomasyonu.com

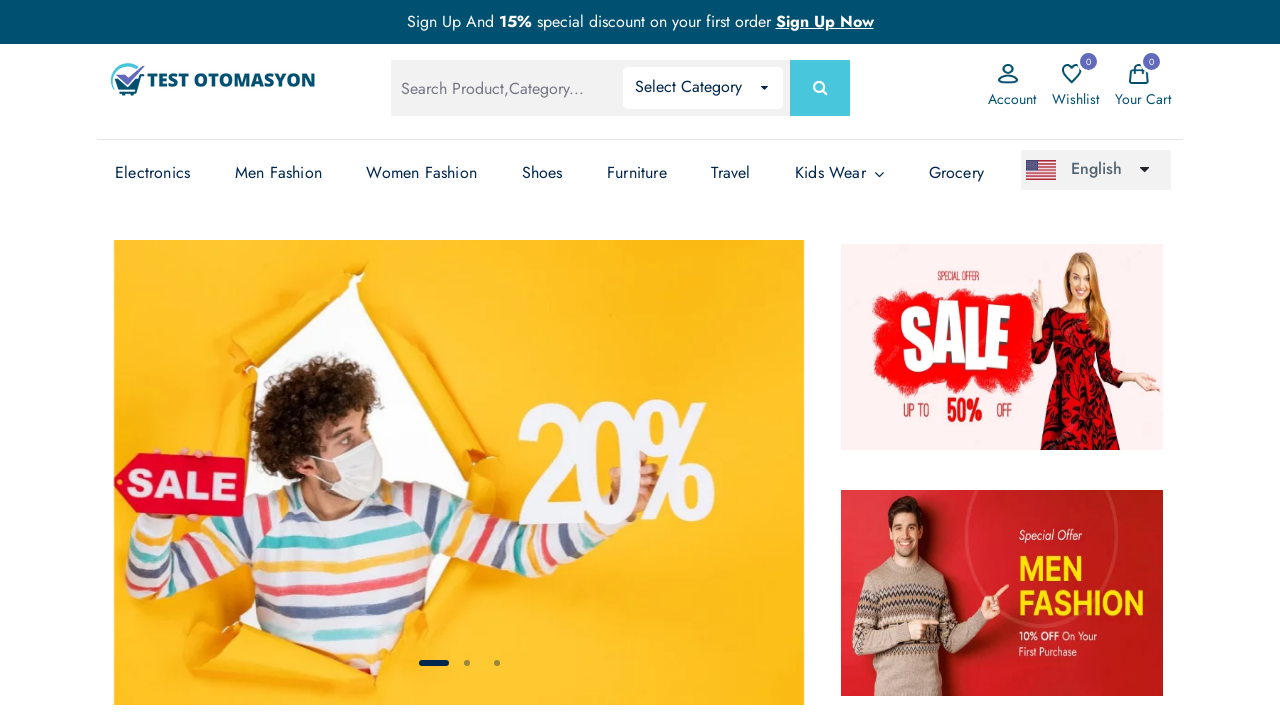

Filled search box with 'phone' on #global-search
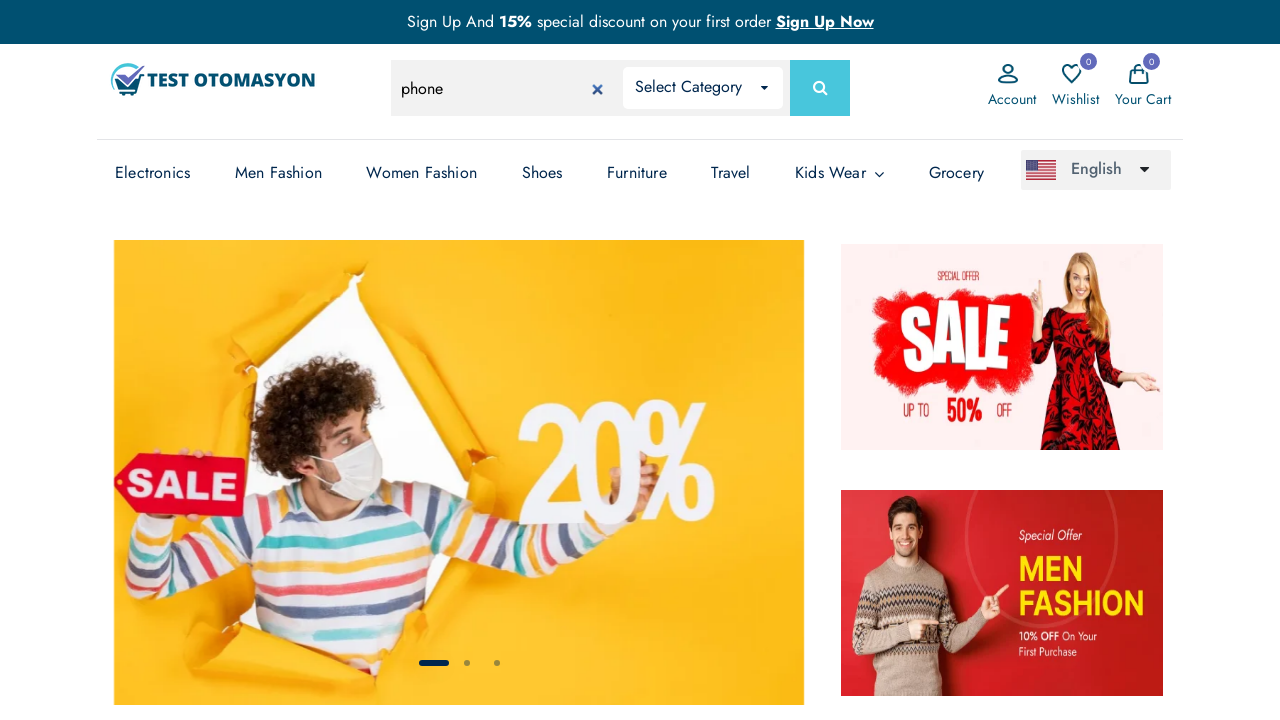

Pressed Enter to submit search query on #global-search
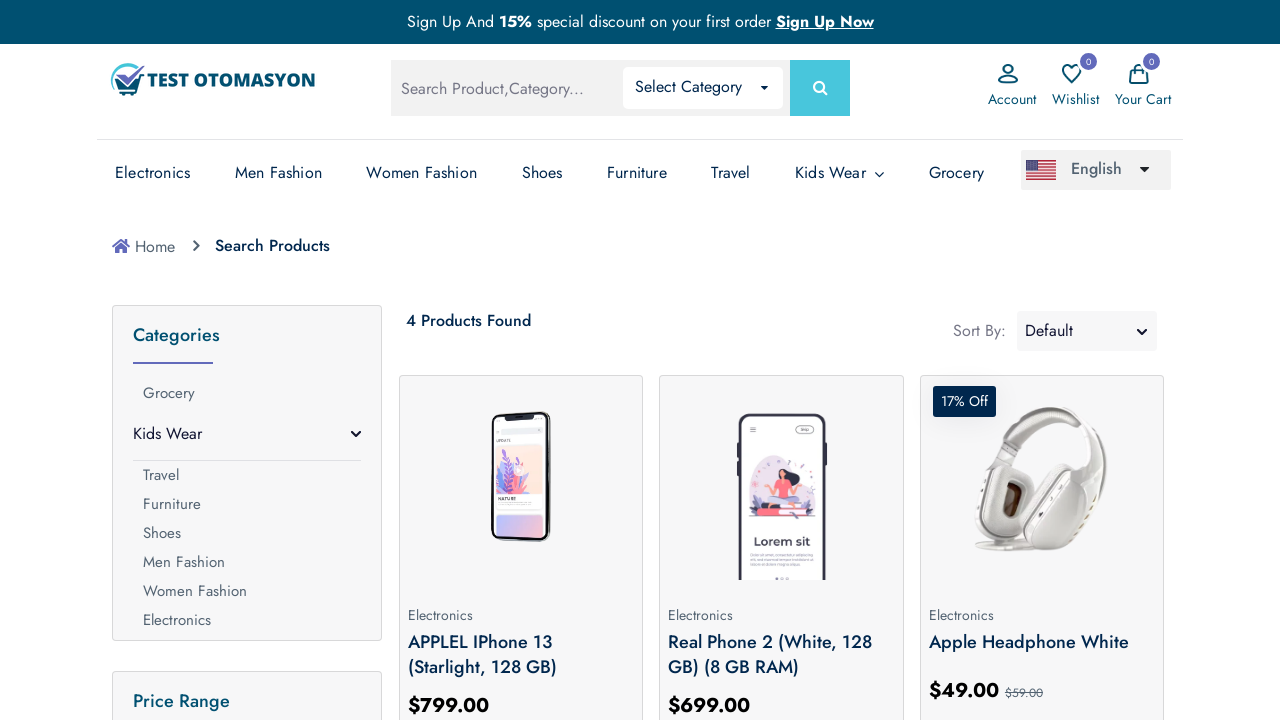

Search results loaded and product count text appeared
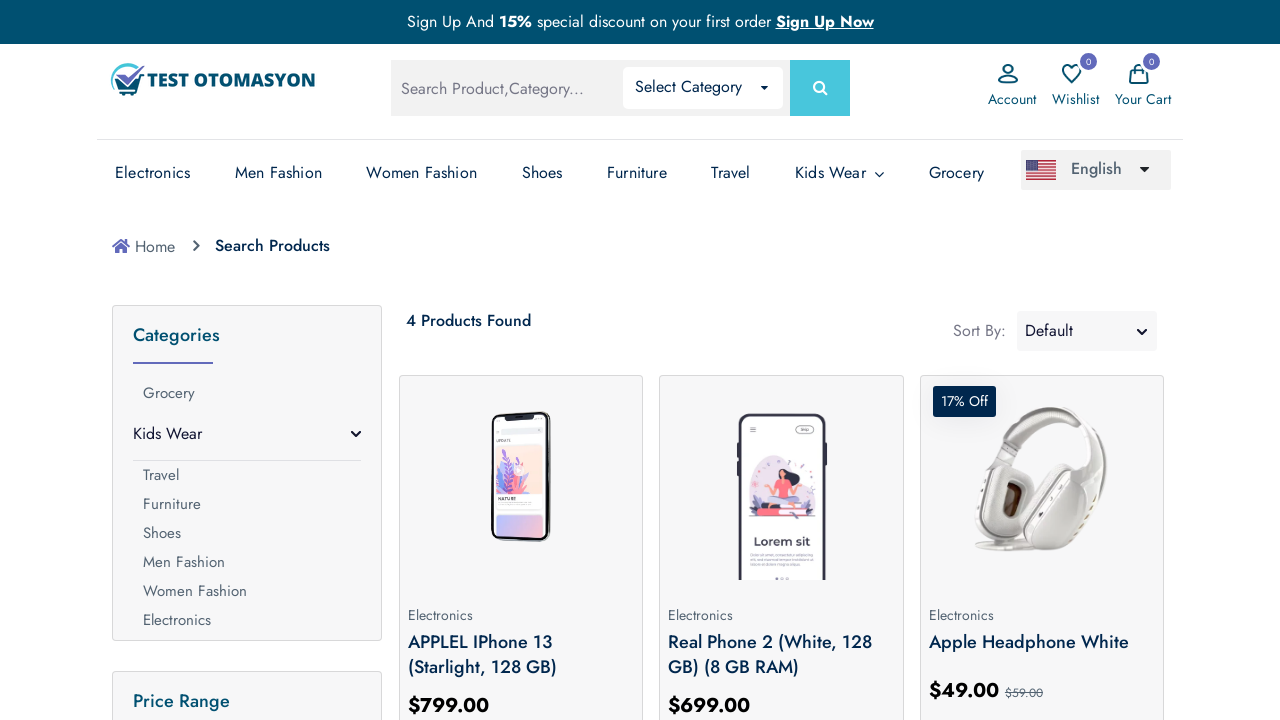

Retrieved search result text: 4 Products Found
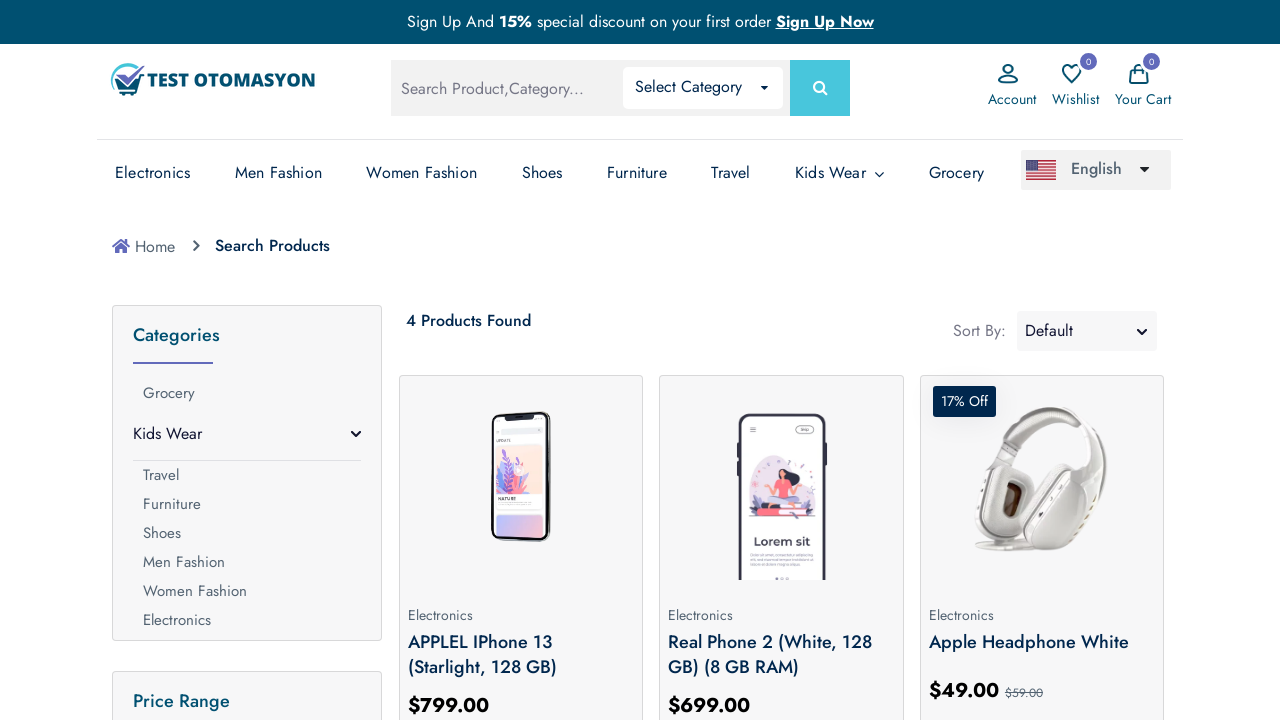

Verified that products were found in search results
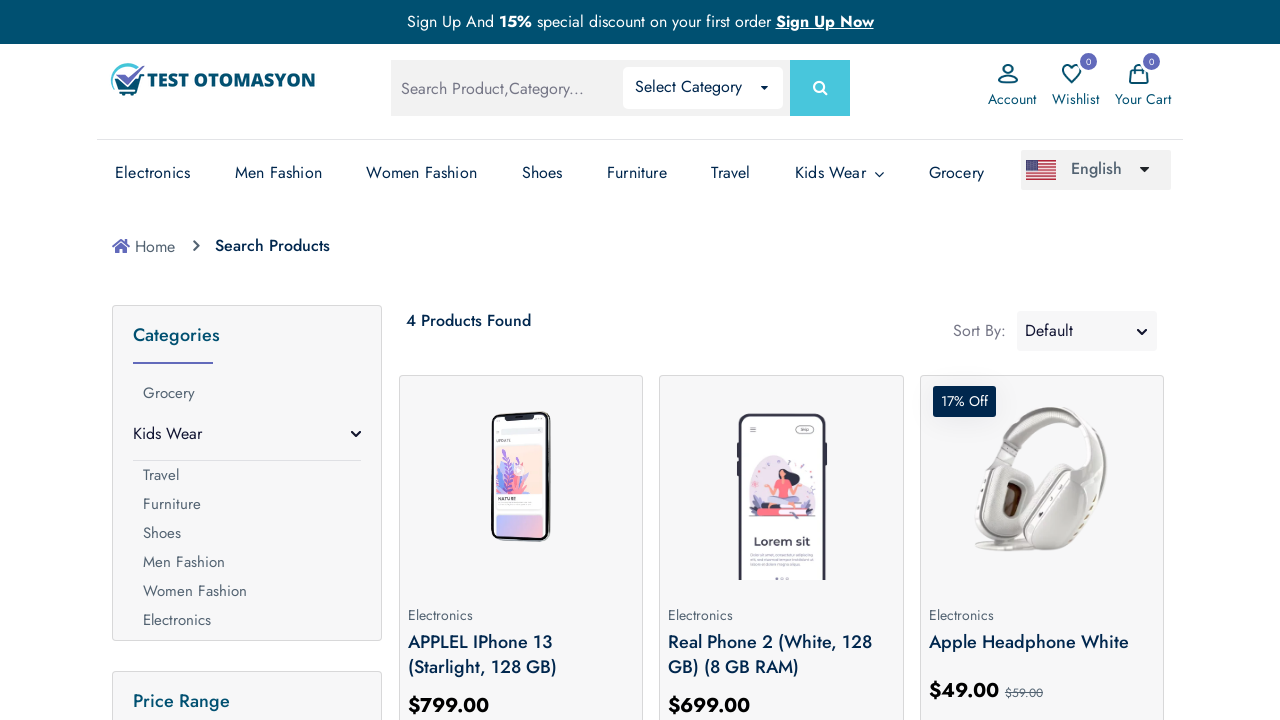

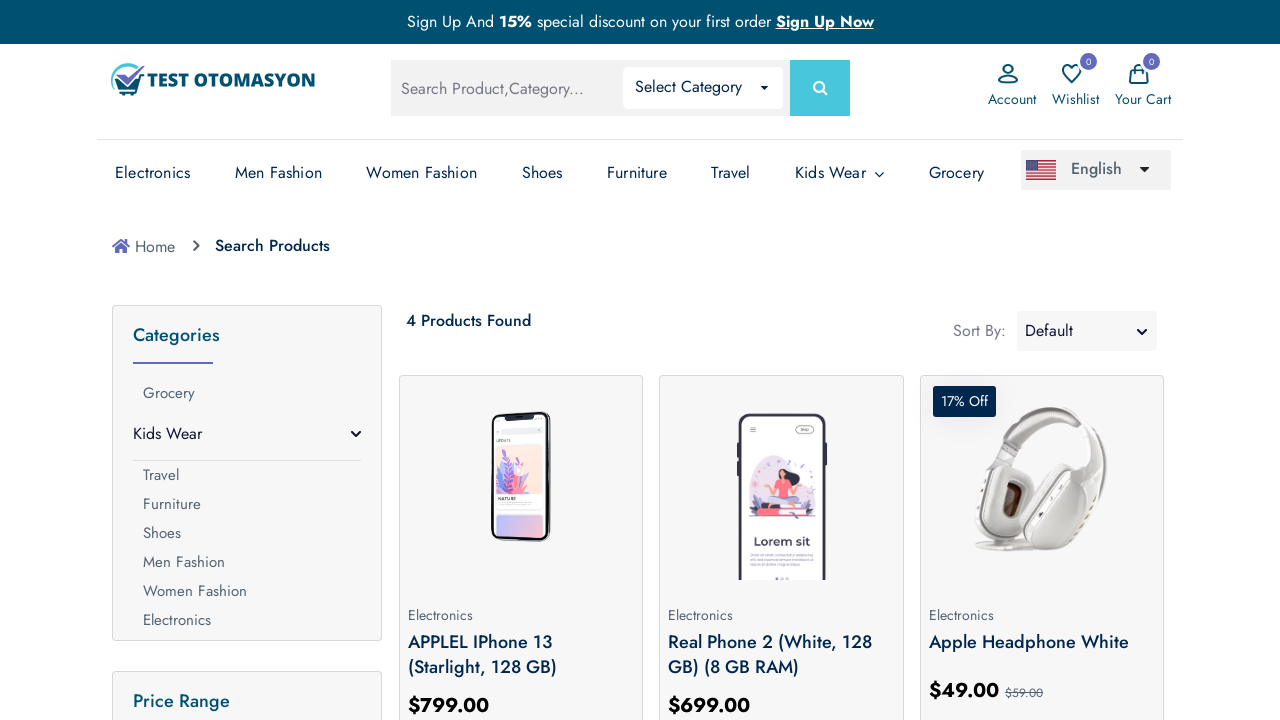